Tests dynamic controls functionality by toggling a checkbox visibility using a button, verifying the checkbox appears and disappears

Starting URL: https://training-support.net/webelements/dynamic-controls

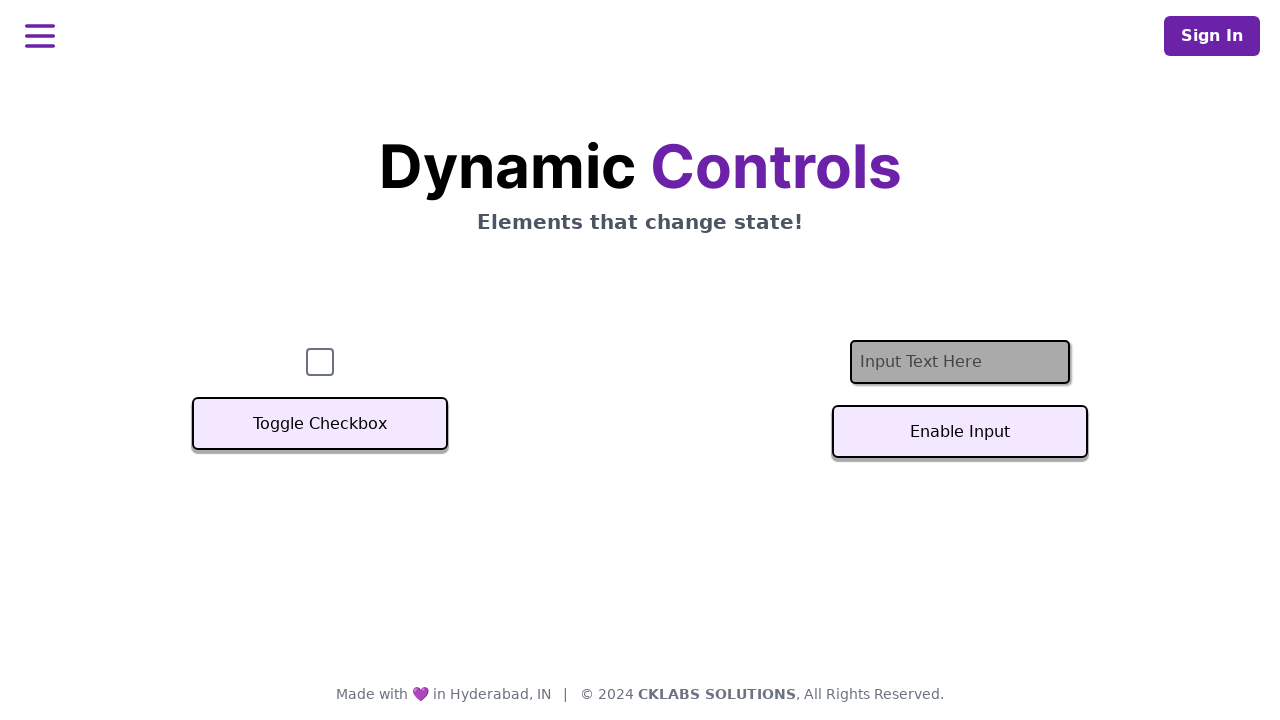

Waited for checkbox to be visible initially
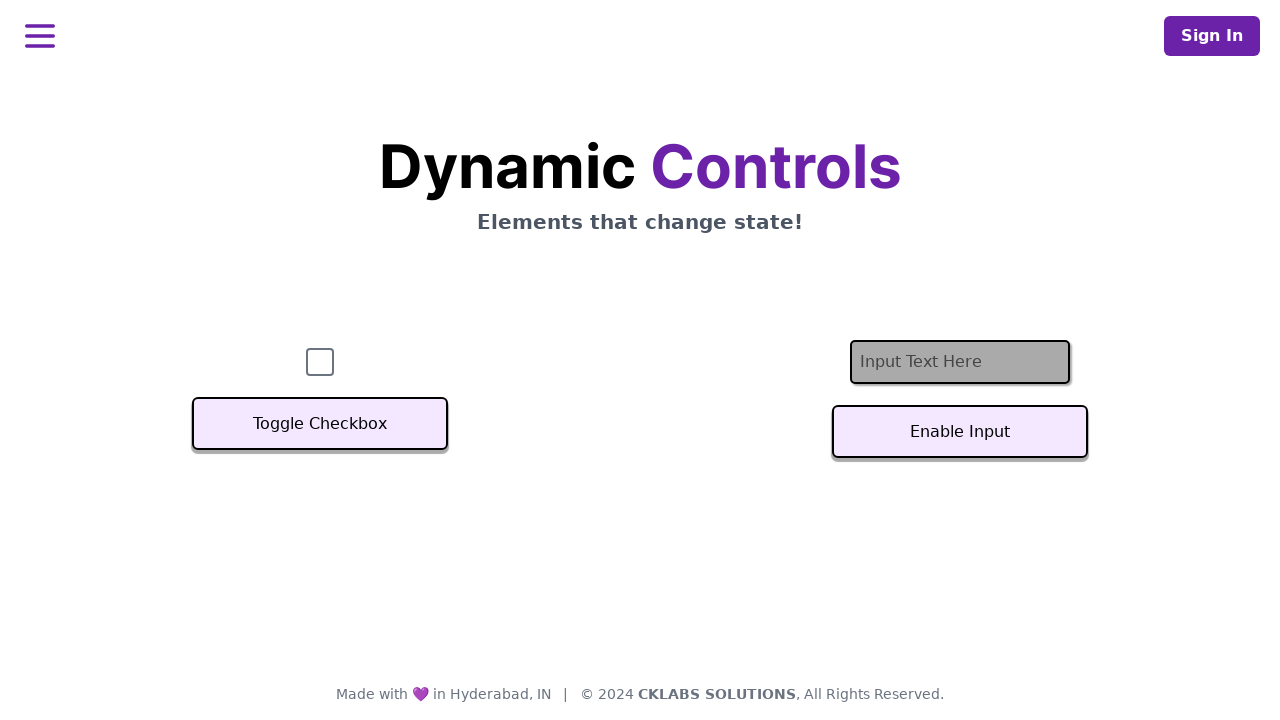

Clicked Toggle Checkbox button to hide the checkbox at (320, 424) on xpath=//button[text()='Toggle Checkbox']
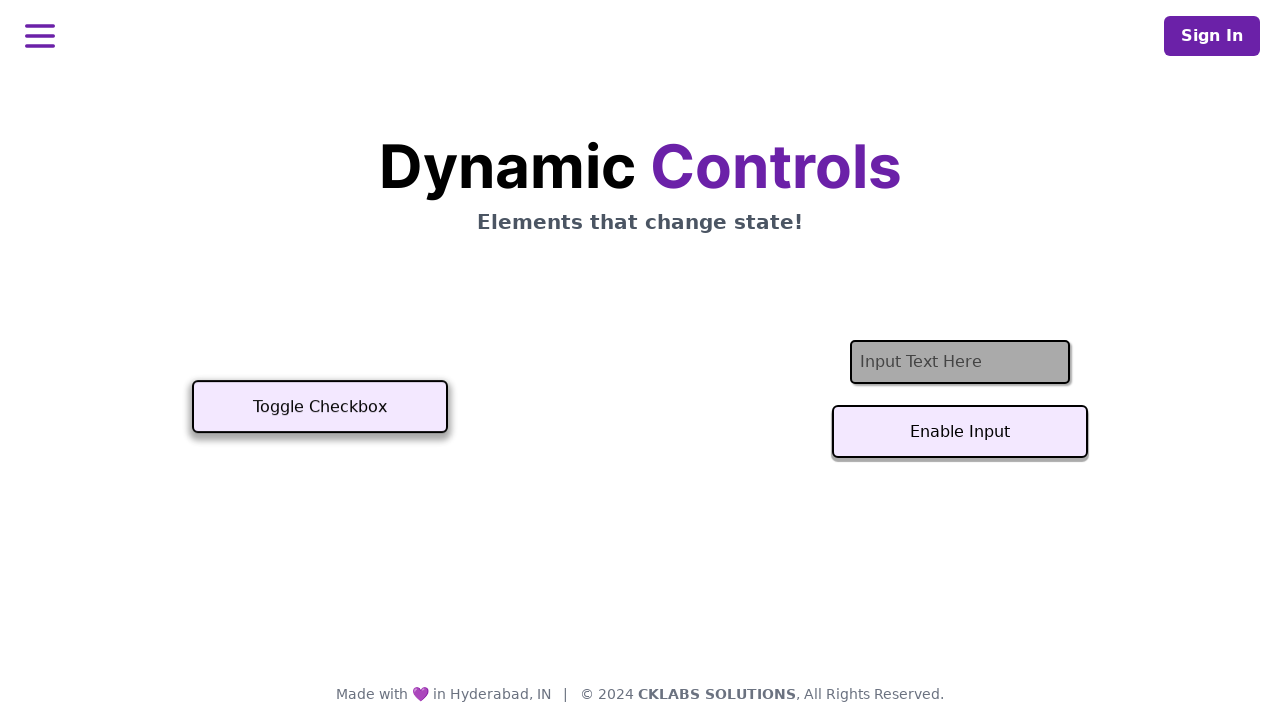

Verified checkbox is now hidden
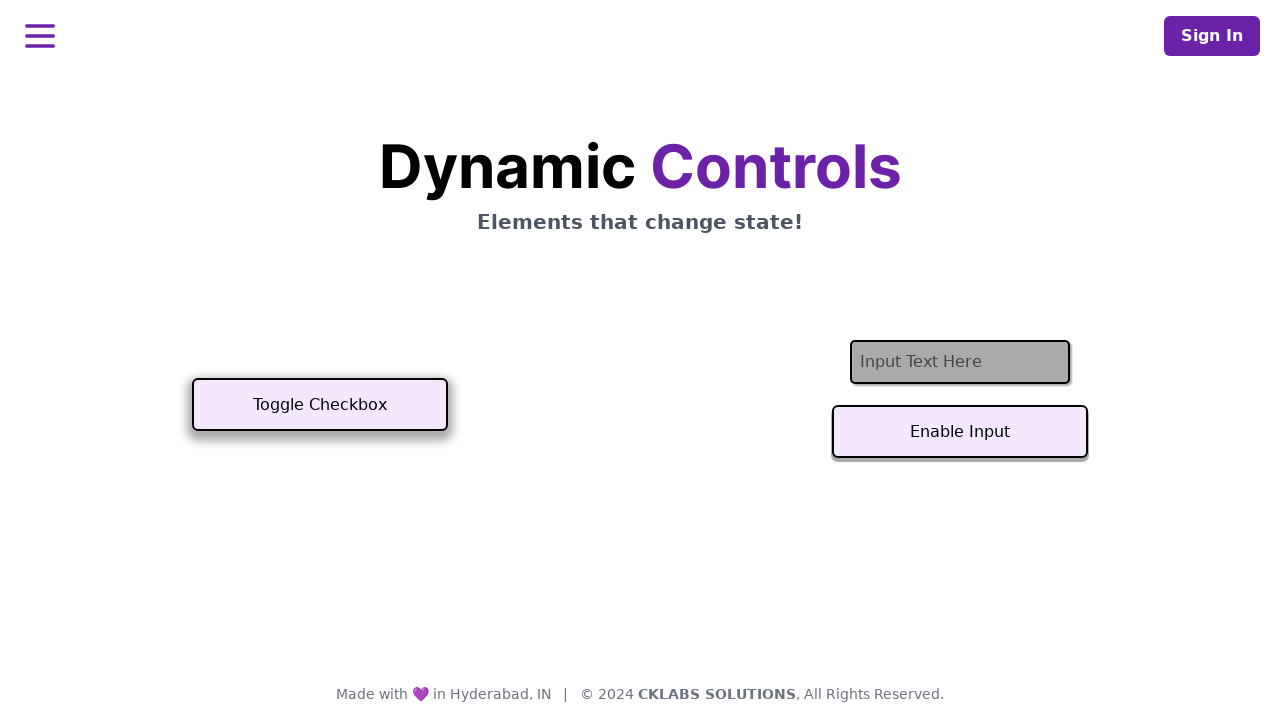

Clicked Toggle Checkbox button again to show the checkbox at (320, 405) on xpath=//button[text()='Toggle Checkbox']
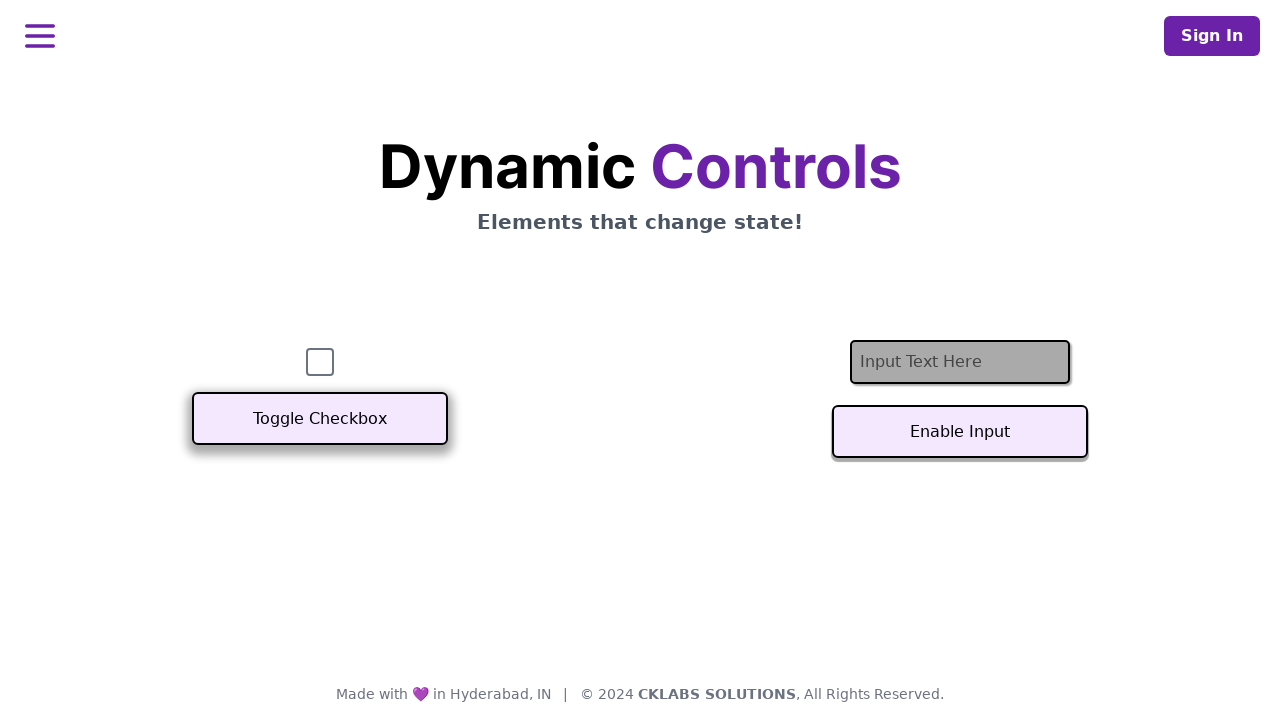

Verified checkbox is now visible again
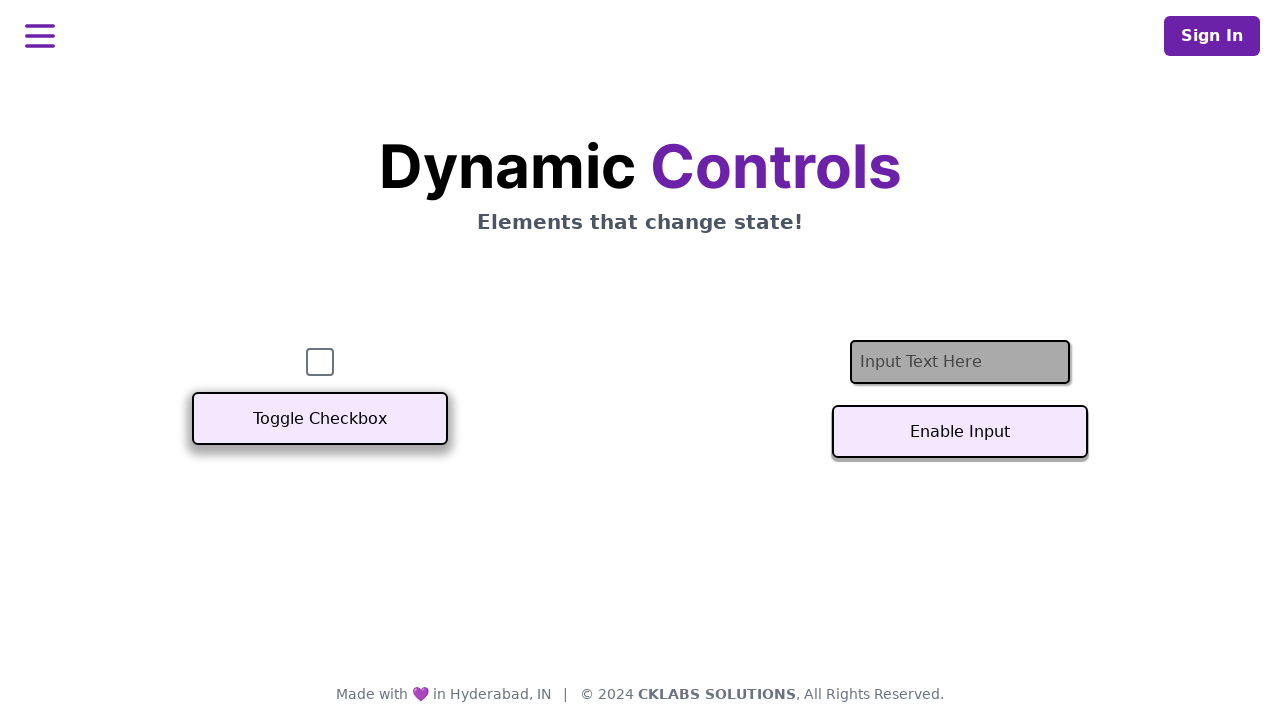

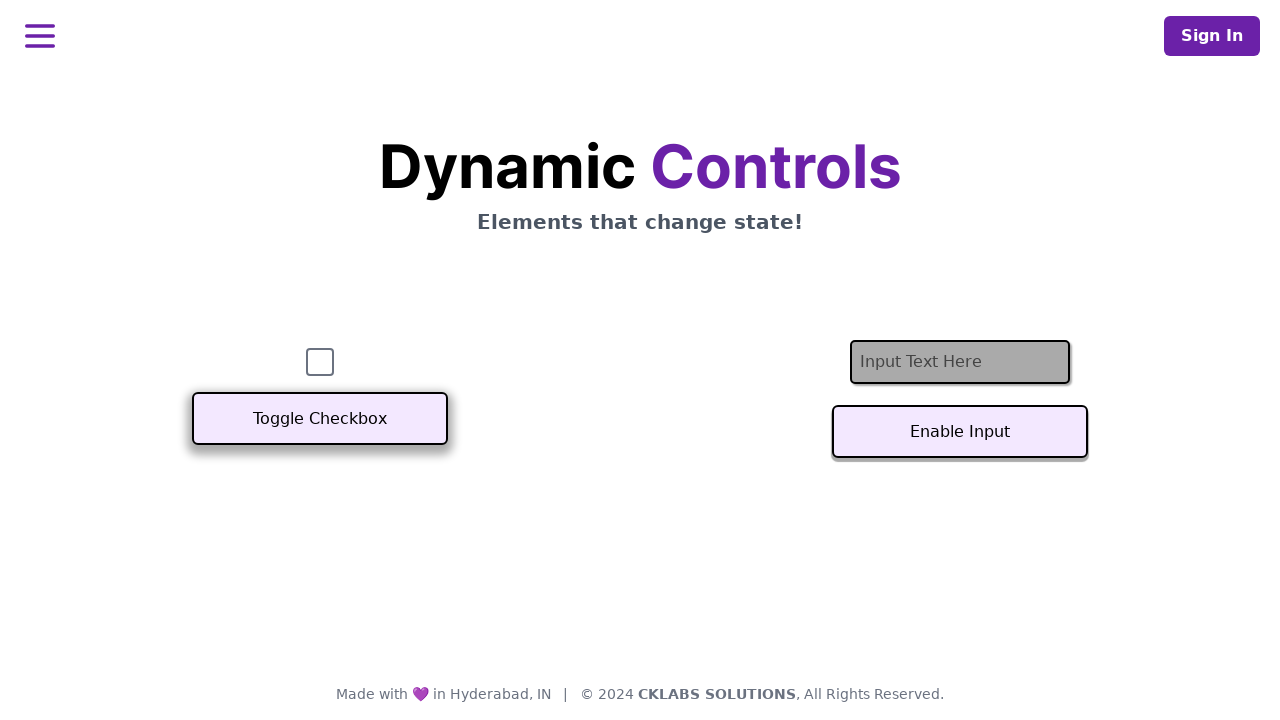